Tests dynamic loading with more than sufficient implicit wait time (7 seconds), clicking start button and verifying text appears

Starting URL: https://automationfc.github.io/dynamic-loading/

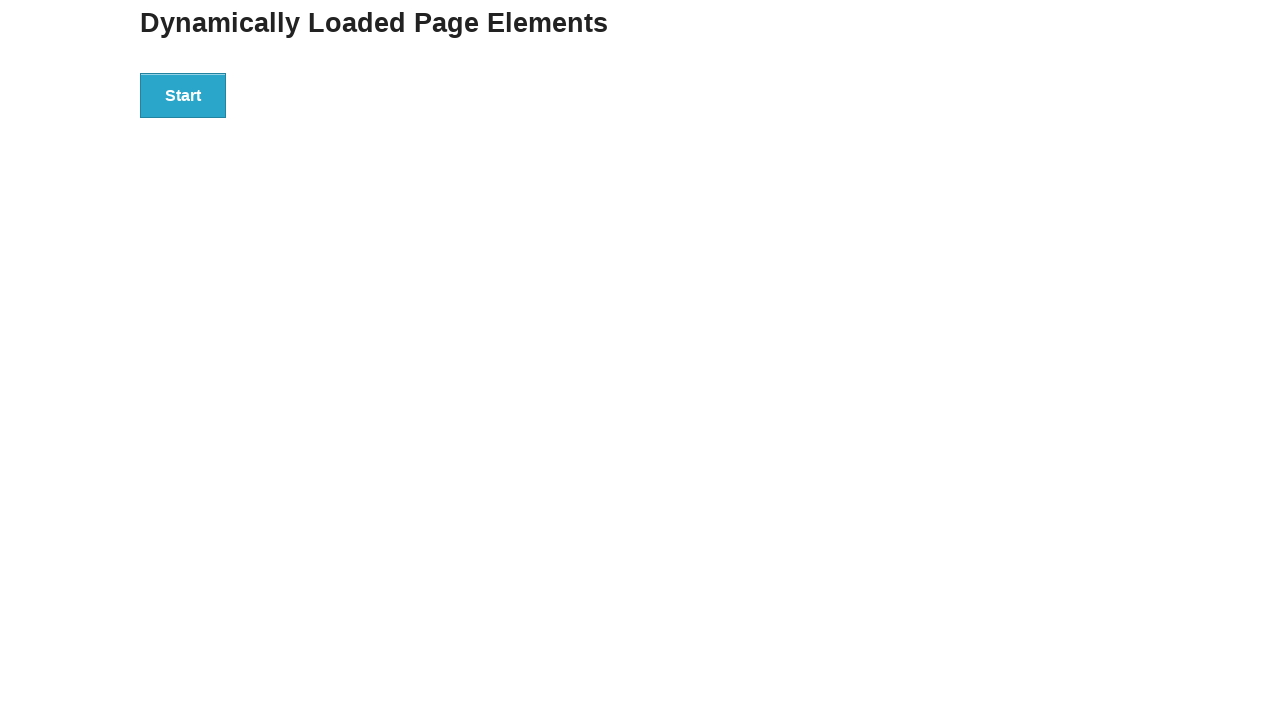

Navigated to dynamic loading test page
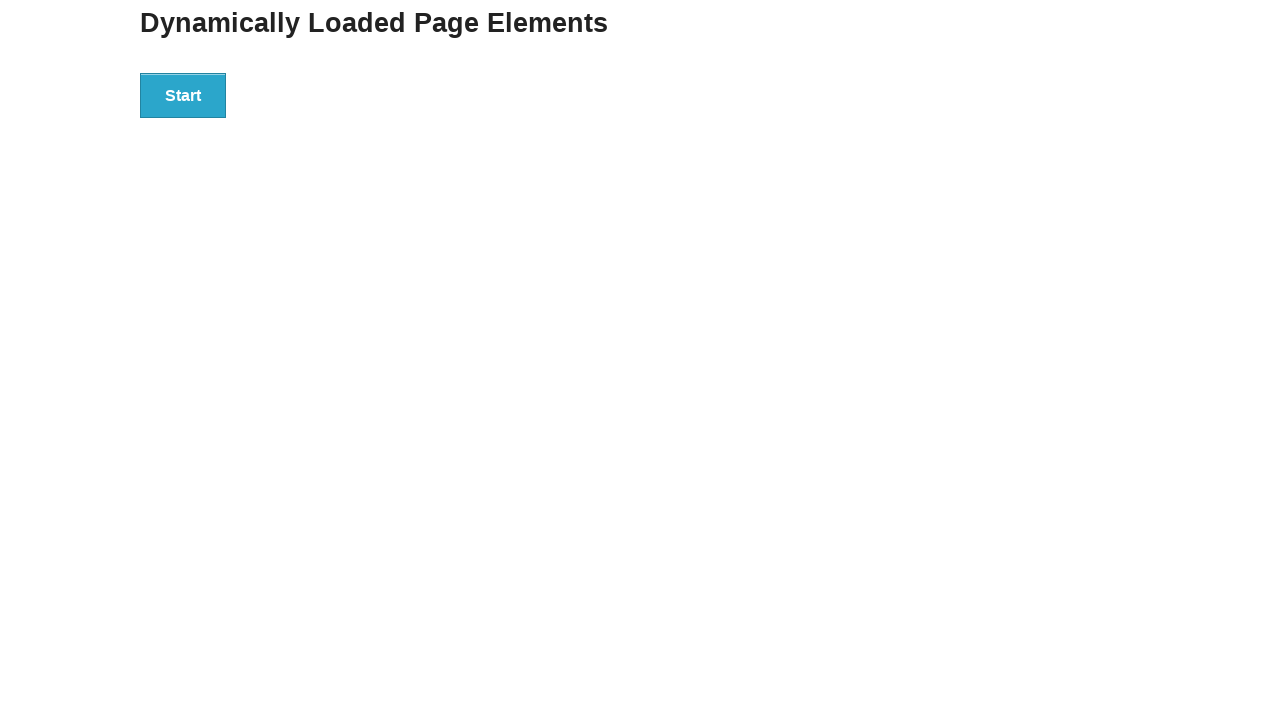

Clicked start button to trigger dynamic loading at (183, 95) on div#start>button
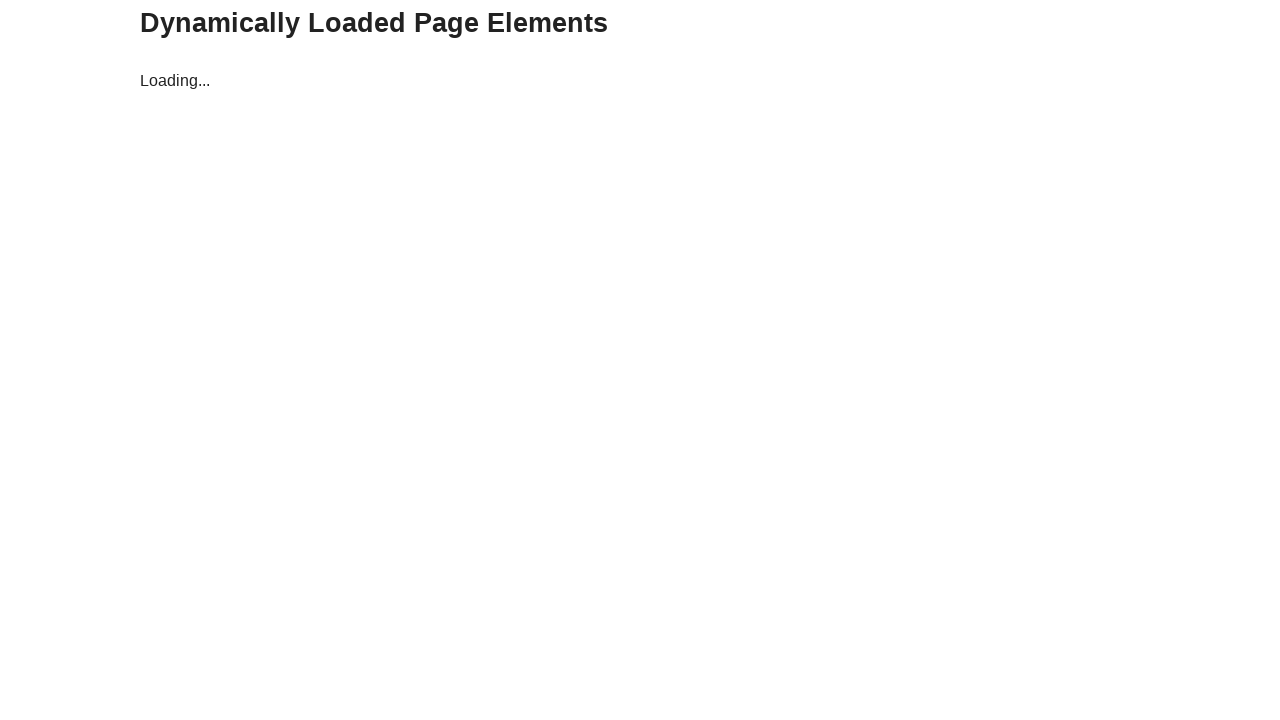

Dynamic content loaded - 'Hello World!' text appeared
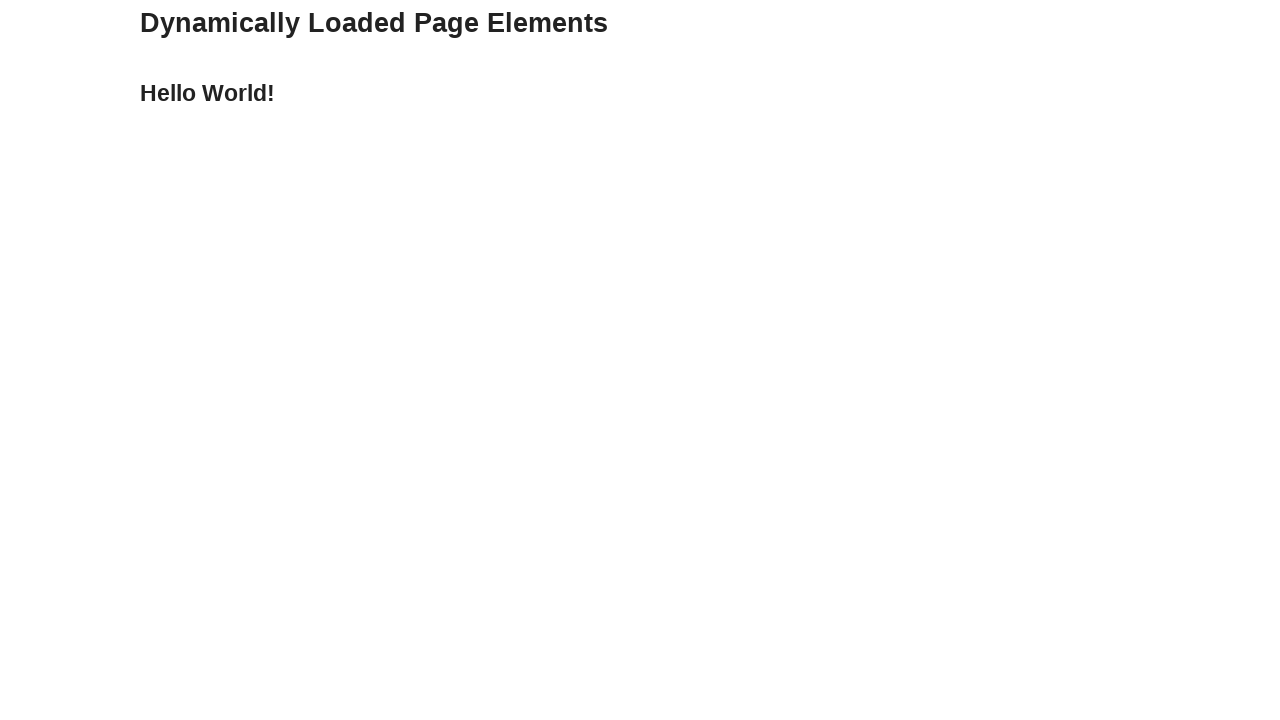

Retrieved text content from finish element
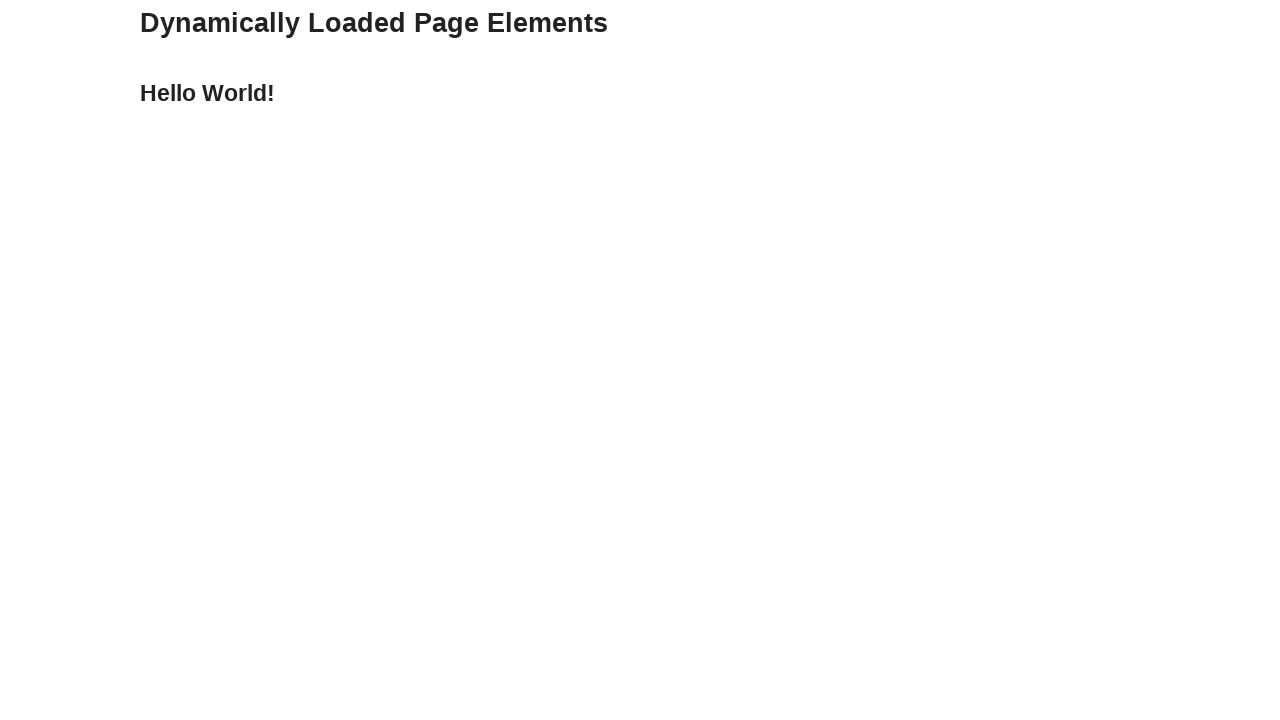

Verified text content is 'Hello World!' as expected
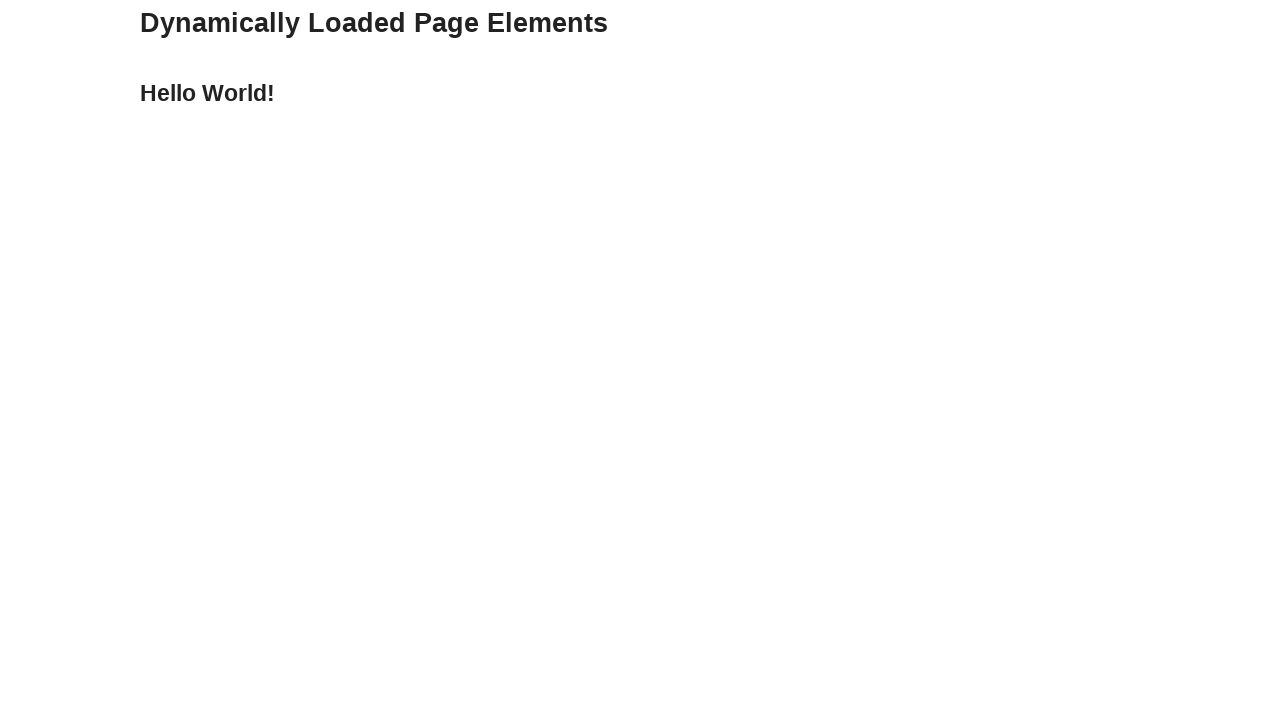

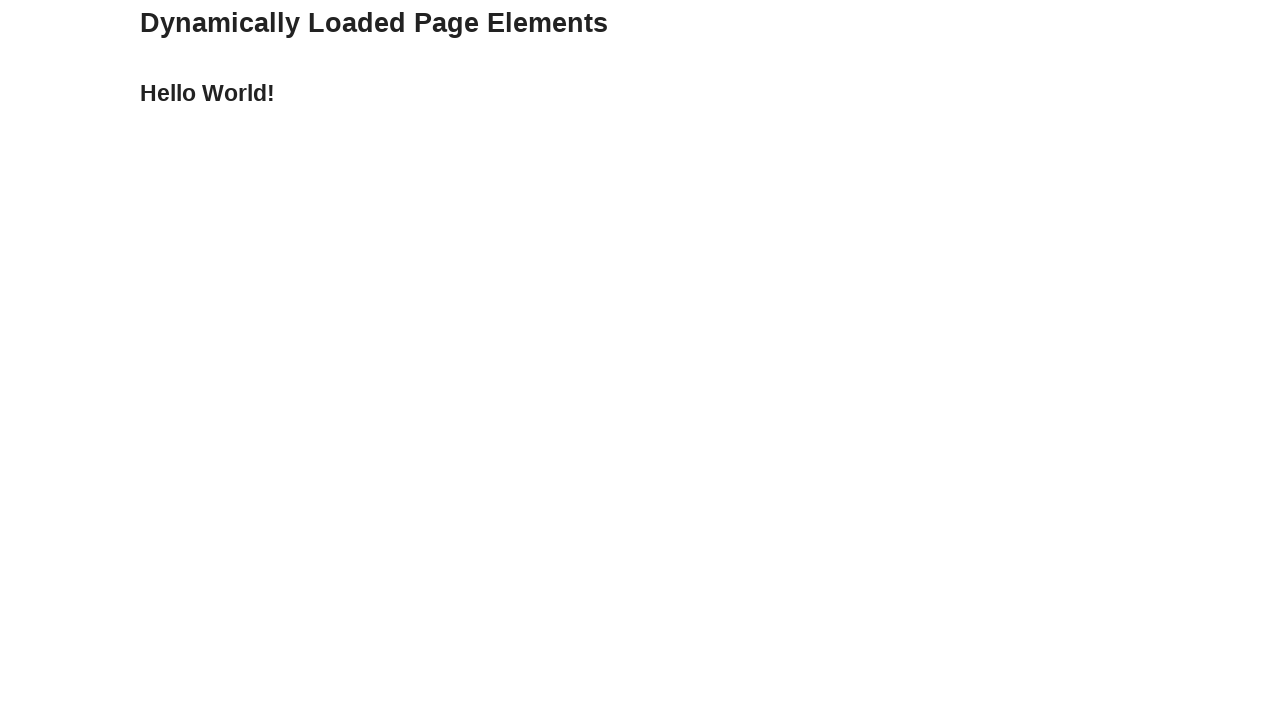